Tests element scoping by finding links within a footer section, then opens each link in the first column in a new tab using keyboard shortcuts, and switches between all opened tabs.

Starting URL: https://rahulshettyacademy.com/AutomationPractice/

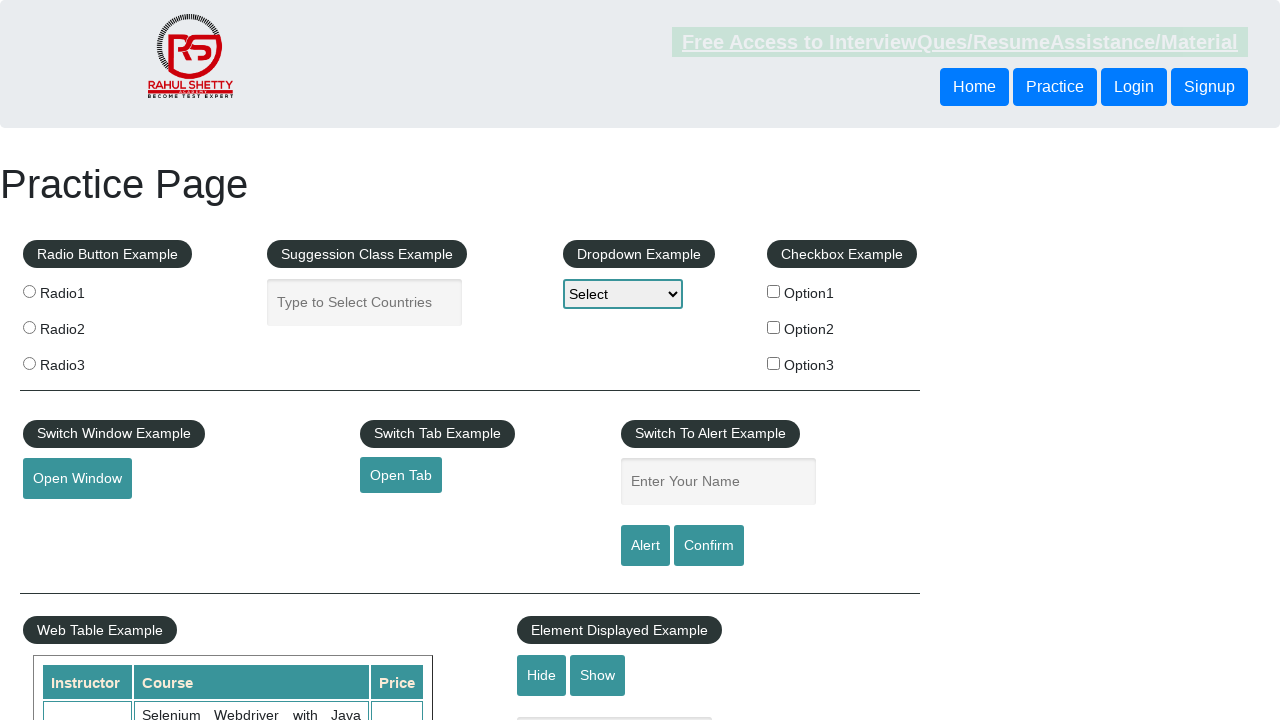

Footer section (#gf-BIG) loaded
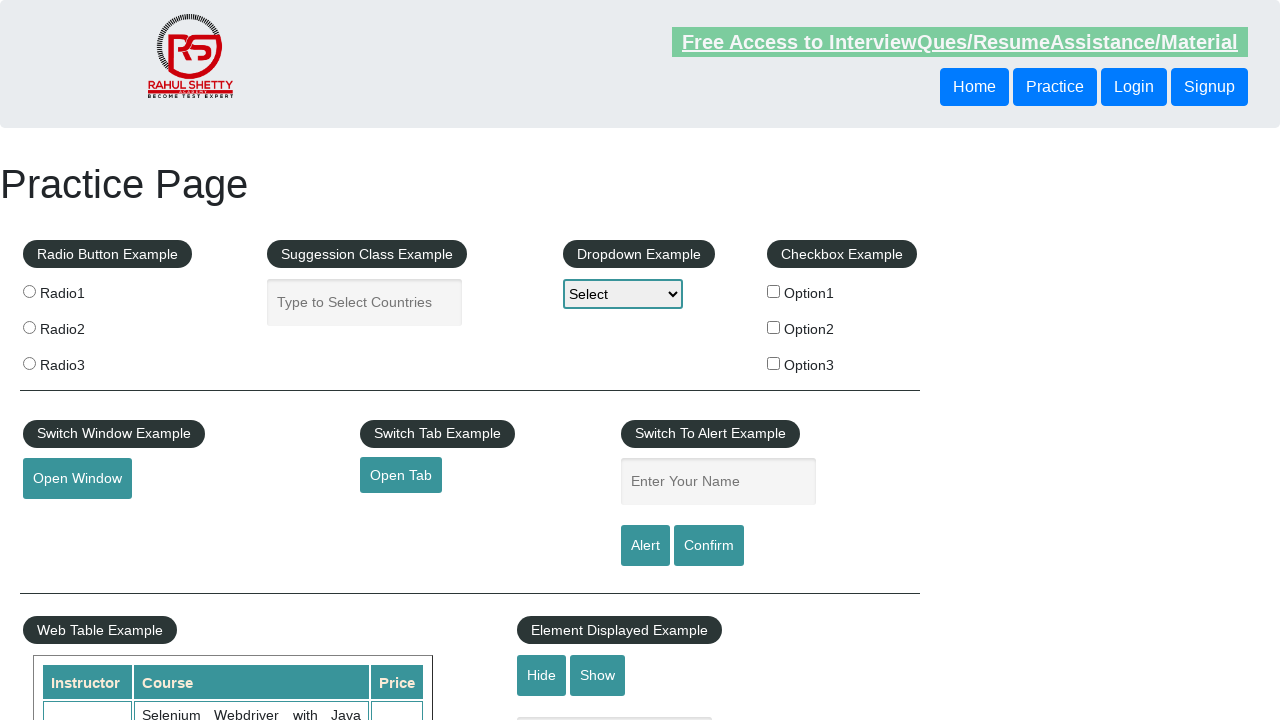

Located footer section for element scoping
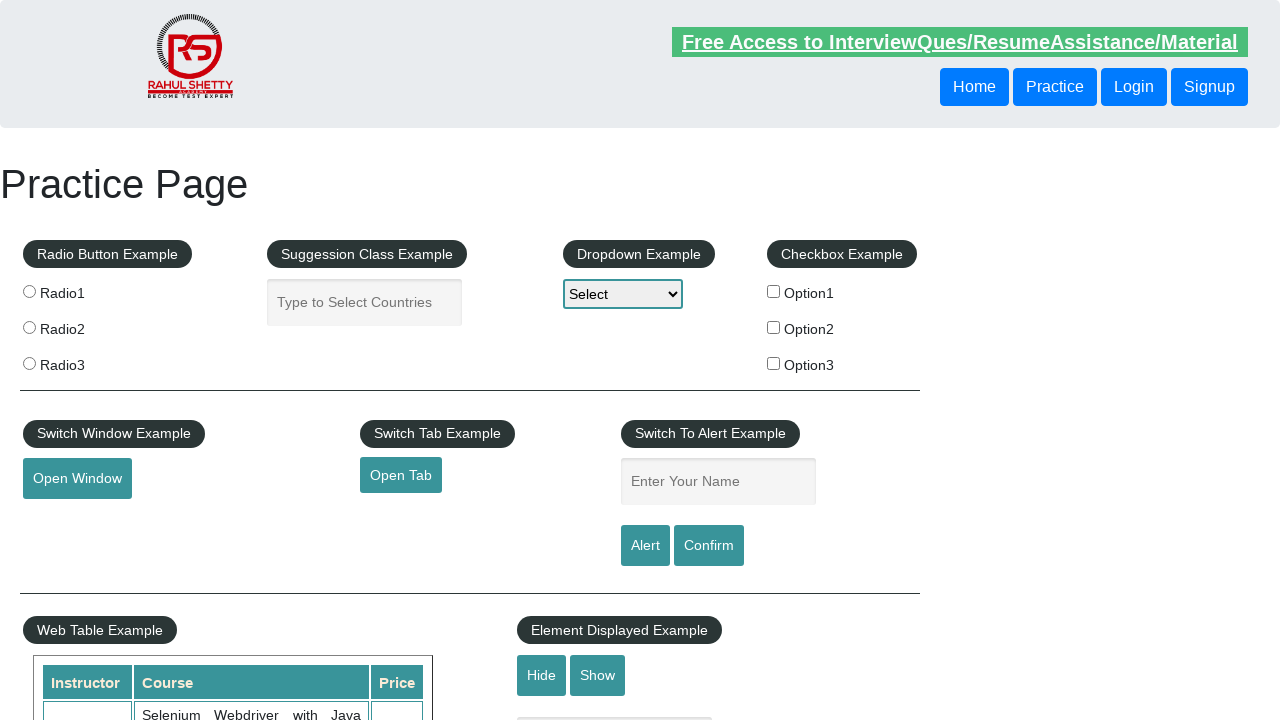

Located first column of footer table
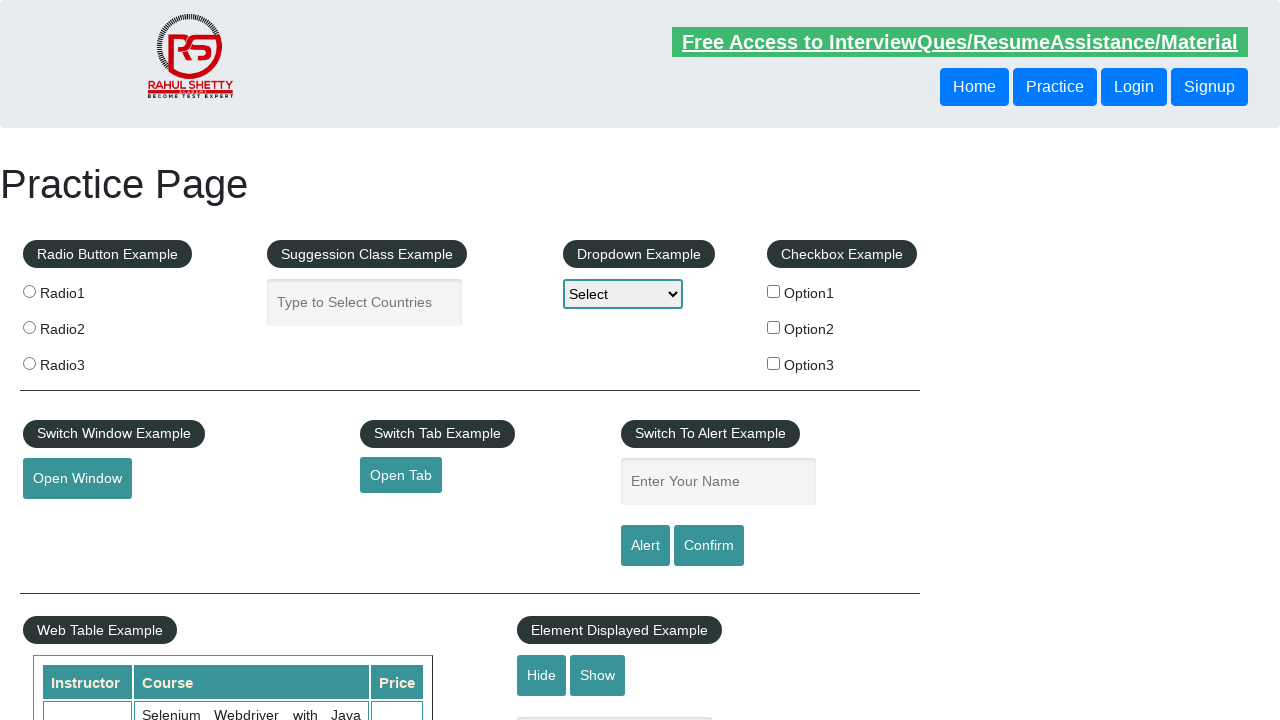

Found 5 links in first column
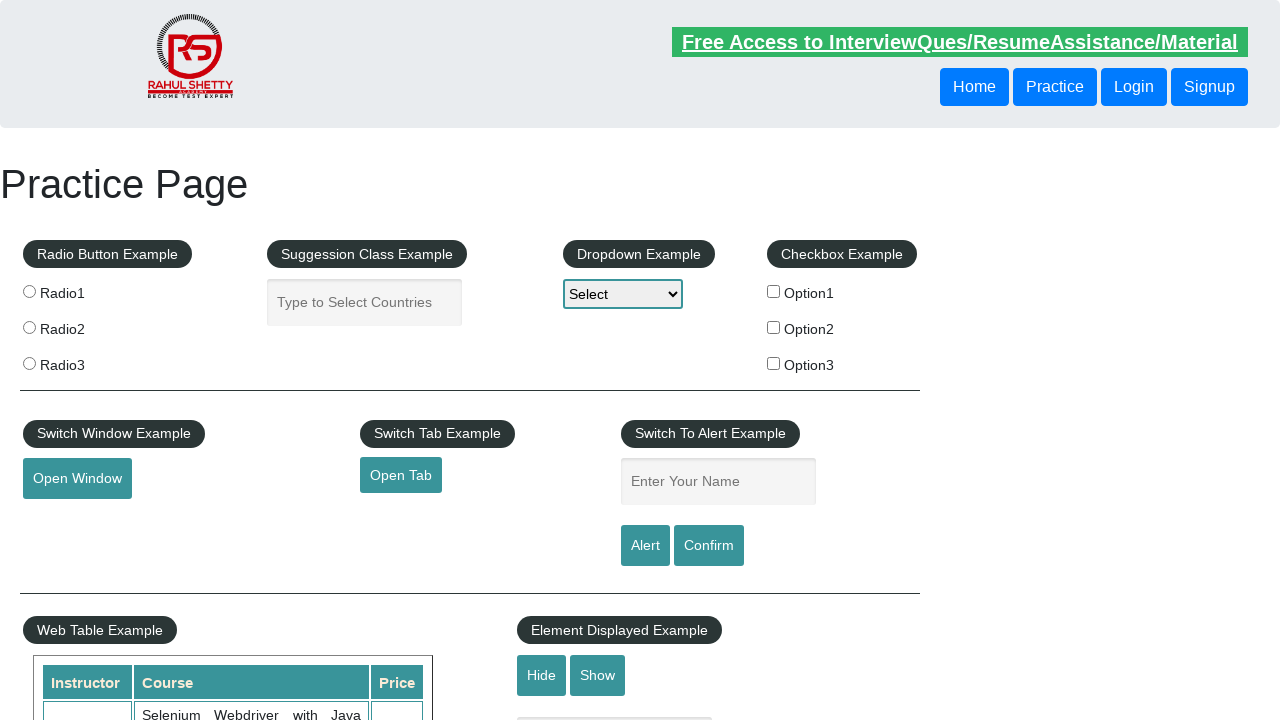

Opened link 1 in new tab using Ctrl+Click at (68, 520) on #gf-BIG >> xpath=//table/tbody/tr/td[1]/ul >> a >> nth=1
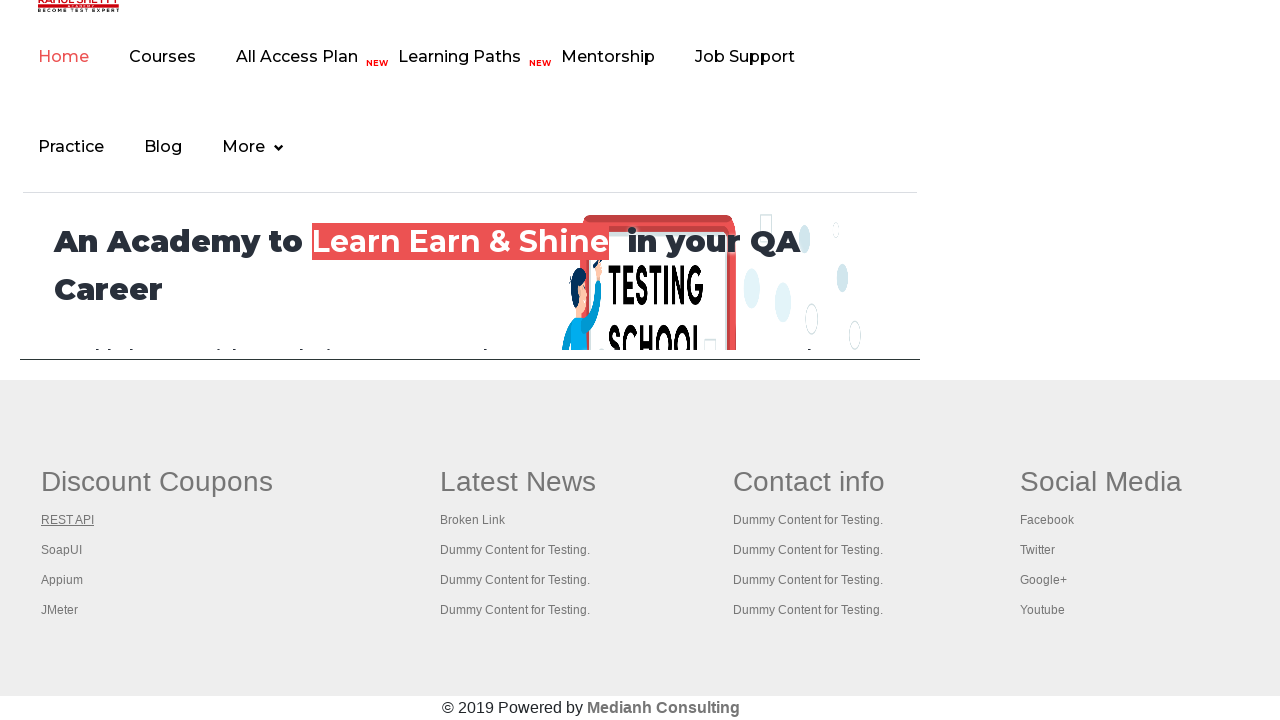

Opened link 2 in new tab using Ctrl+Click at (62, 550) on #gf-BIG >> xpath=//table/tbody/tr/td[1]/ul >> a >> nth=2
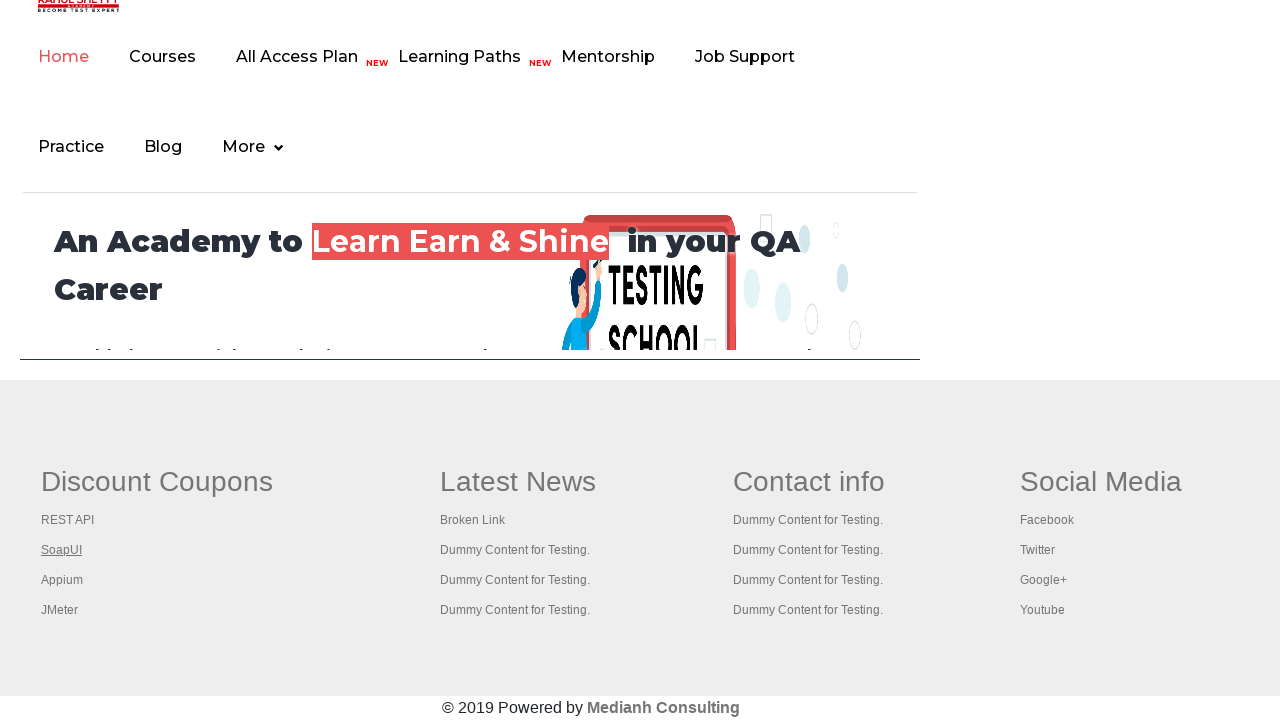

Opened link 3 in new tab using Ctrl+Click at (62, 580) on #gf-BIG >> xpath=//table/tbody/tr/td[1]/ul >> a >> nth=3
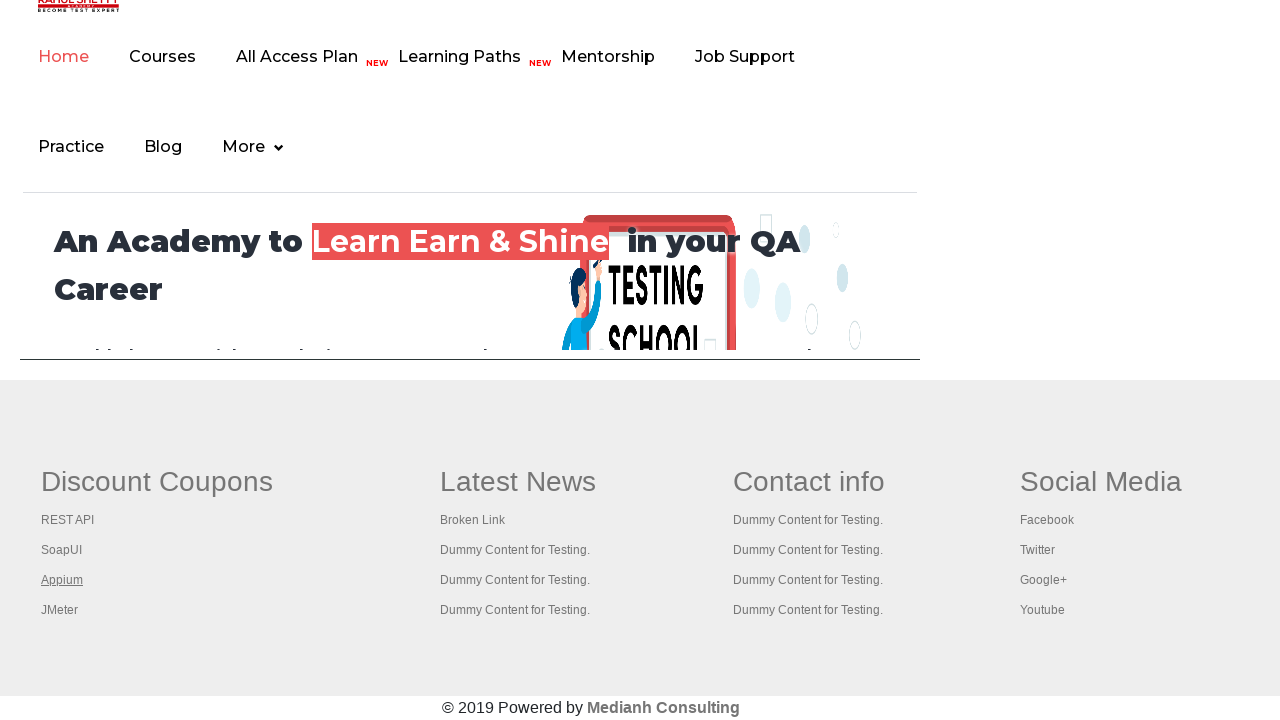

Opened link 4 in new tab using Ctrl+Click at (60, 610) on #gf-BIG >> xpath=//table/tbody/tr/td[1]/ul >> a >> nth=4
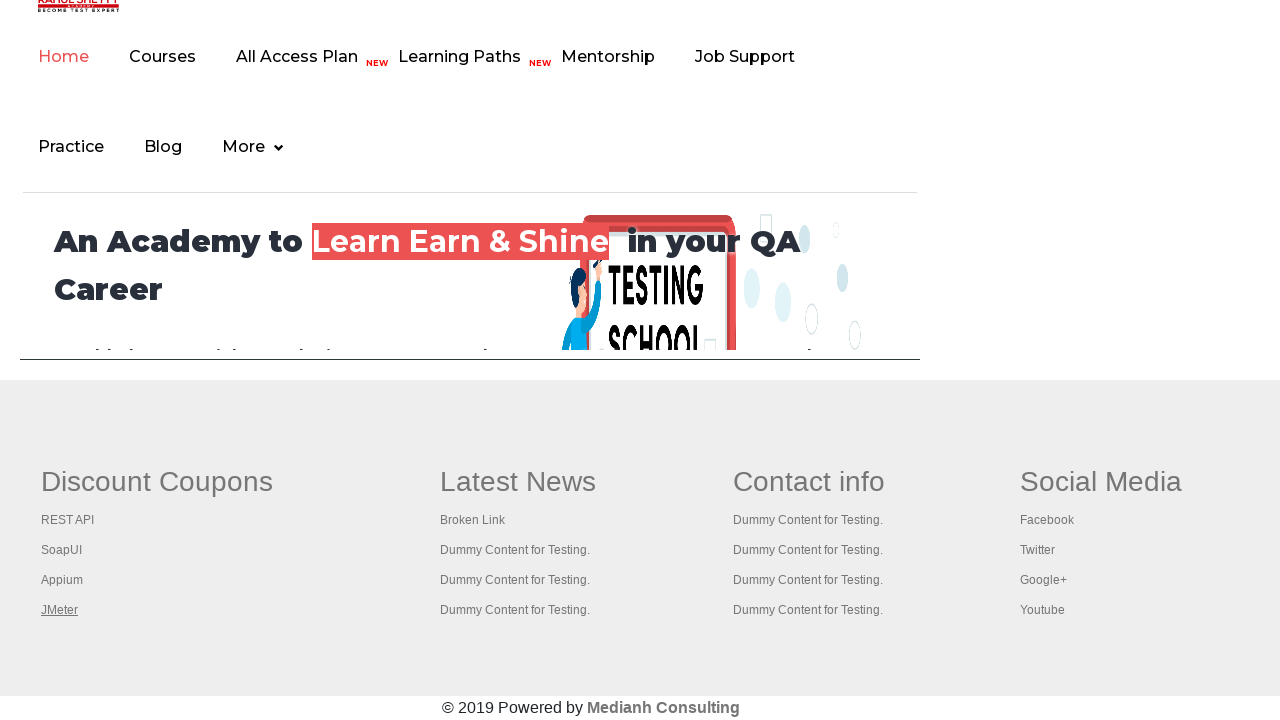

Retrieved all 5 open tabs
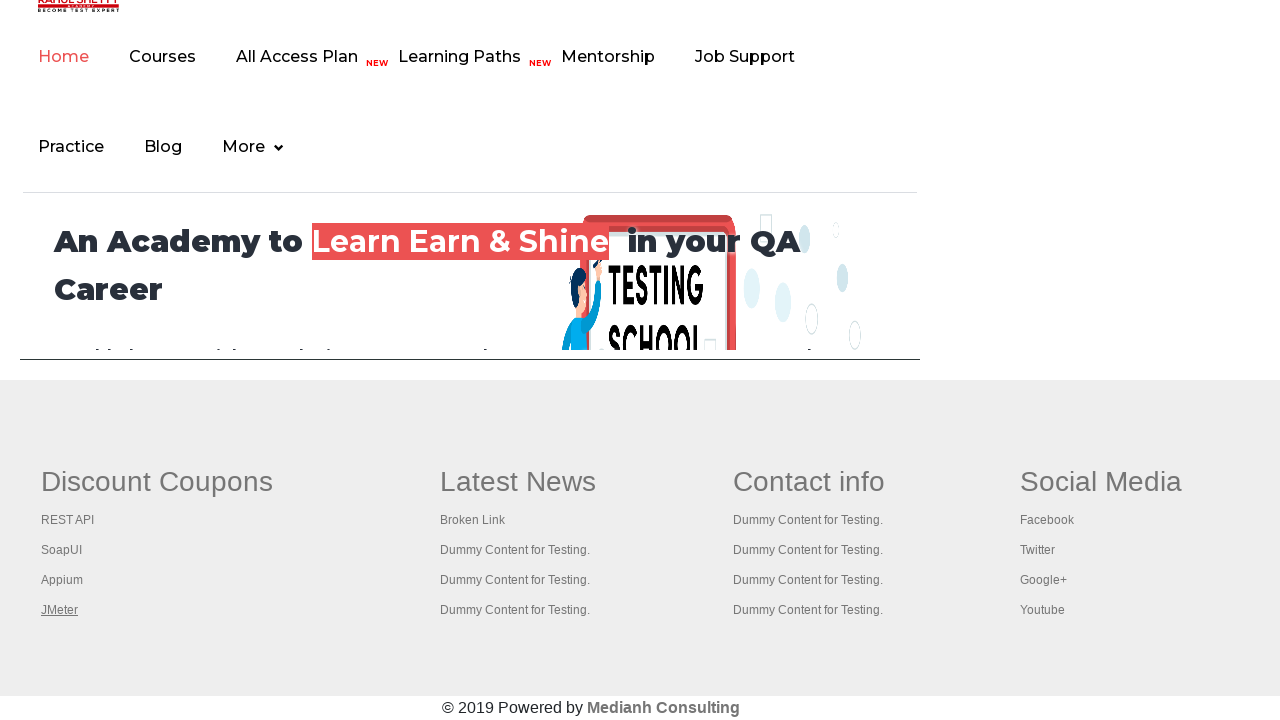

Switched to tab with title: Practice Page
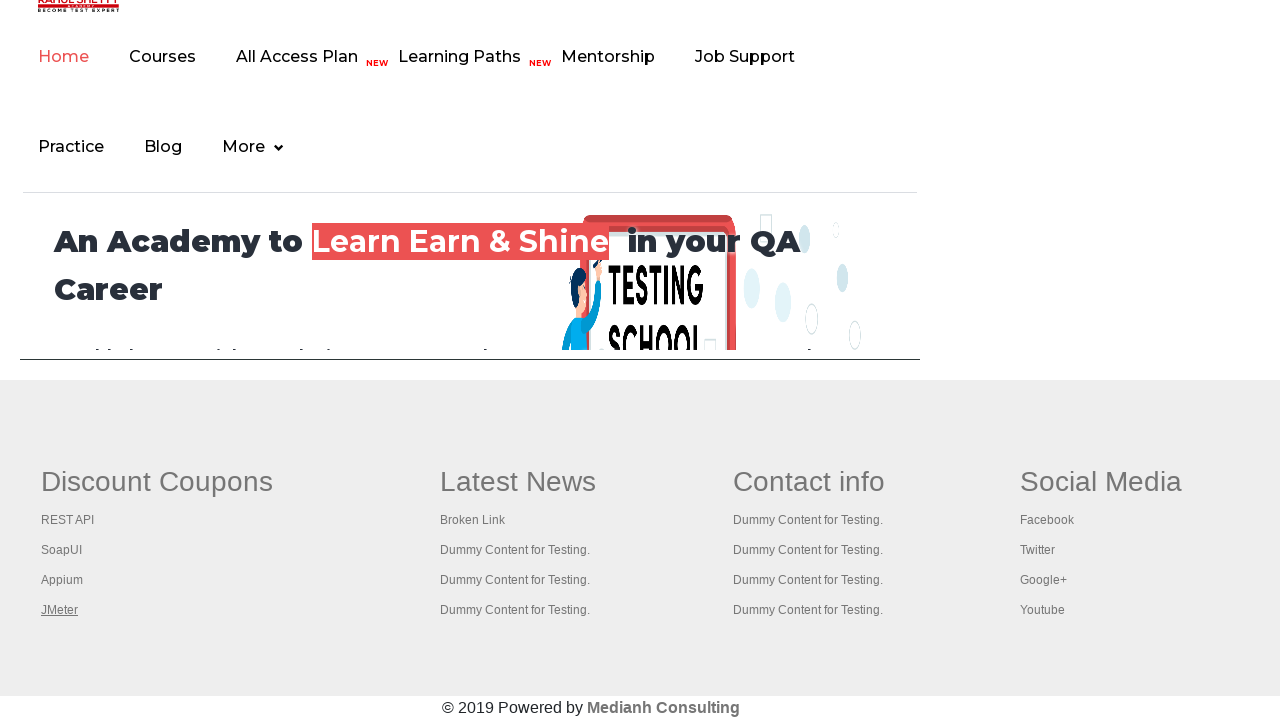

Tab 'Practice Page' finished loading
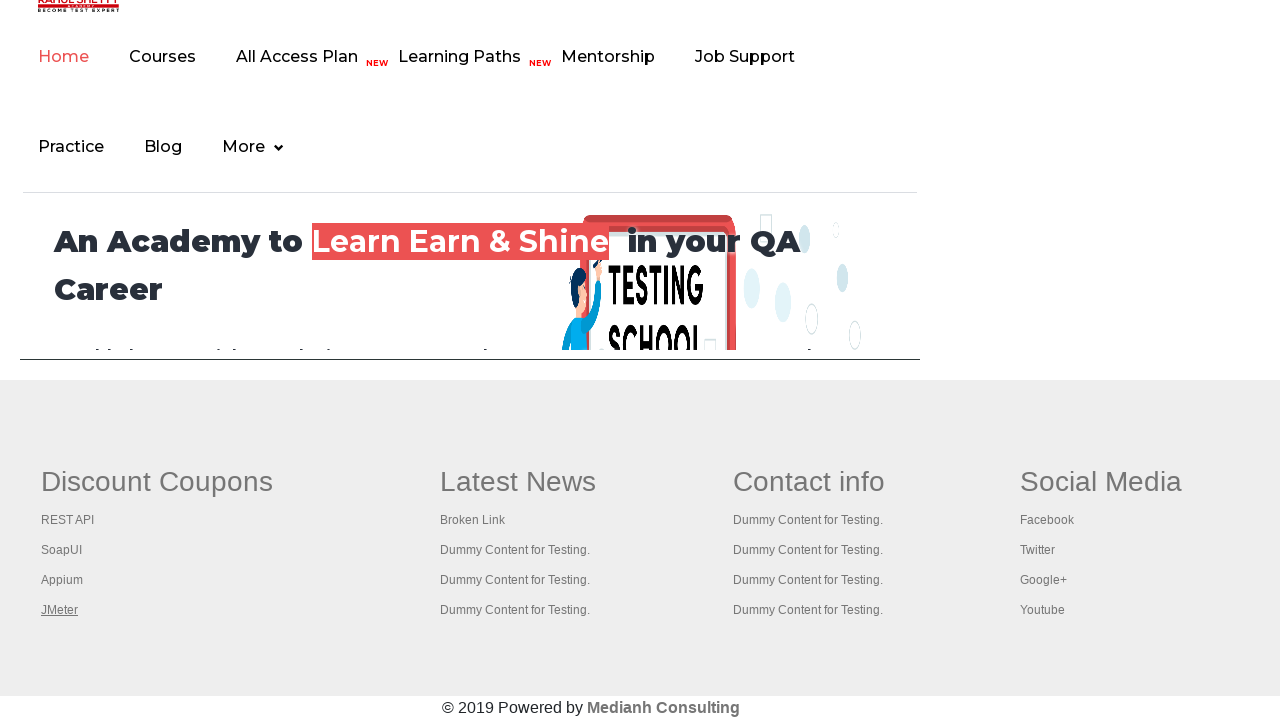

Switched to tab with title: REST API Tutorial
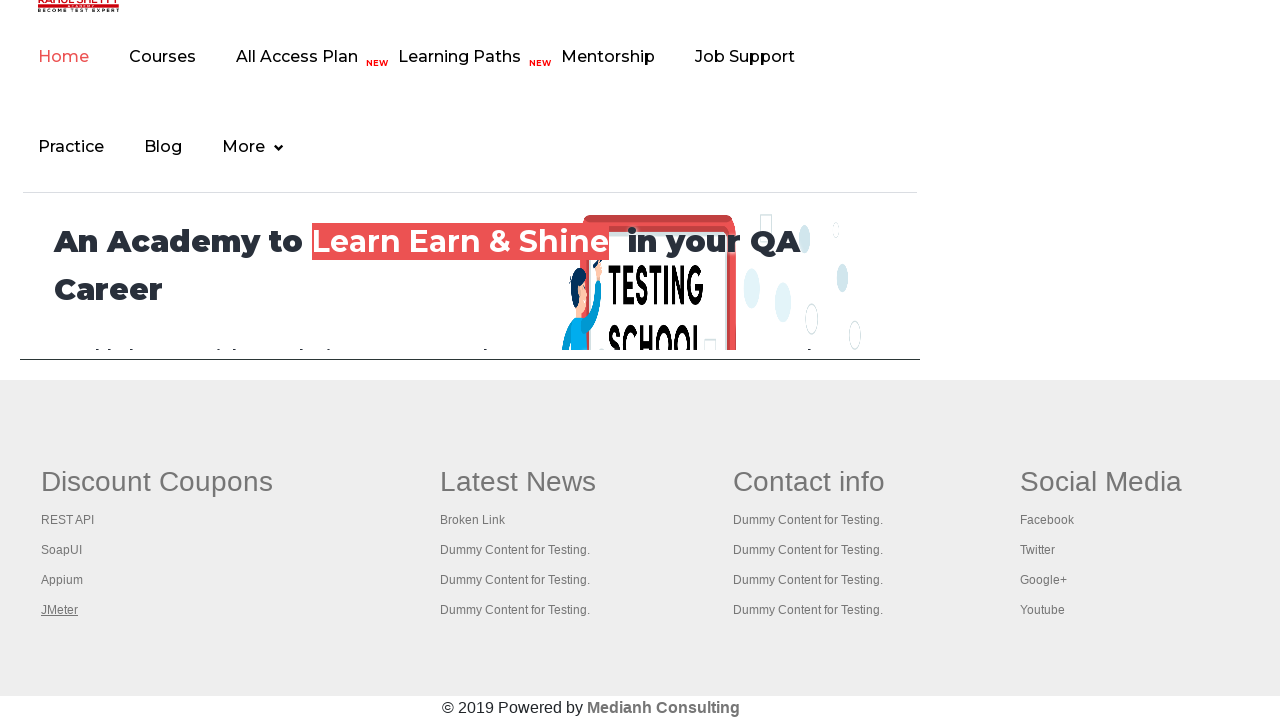

Tab 'REST API Tutorial' finished loading
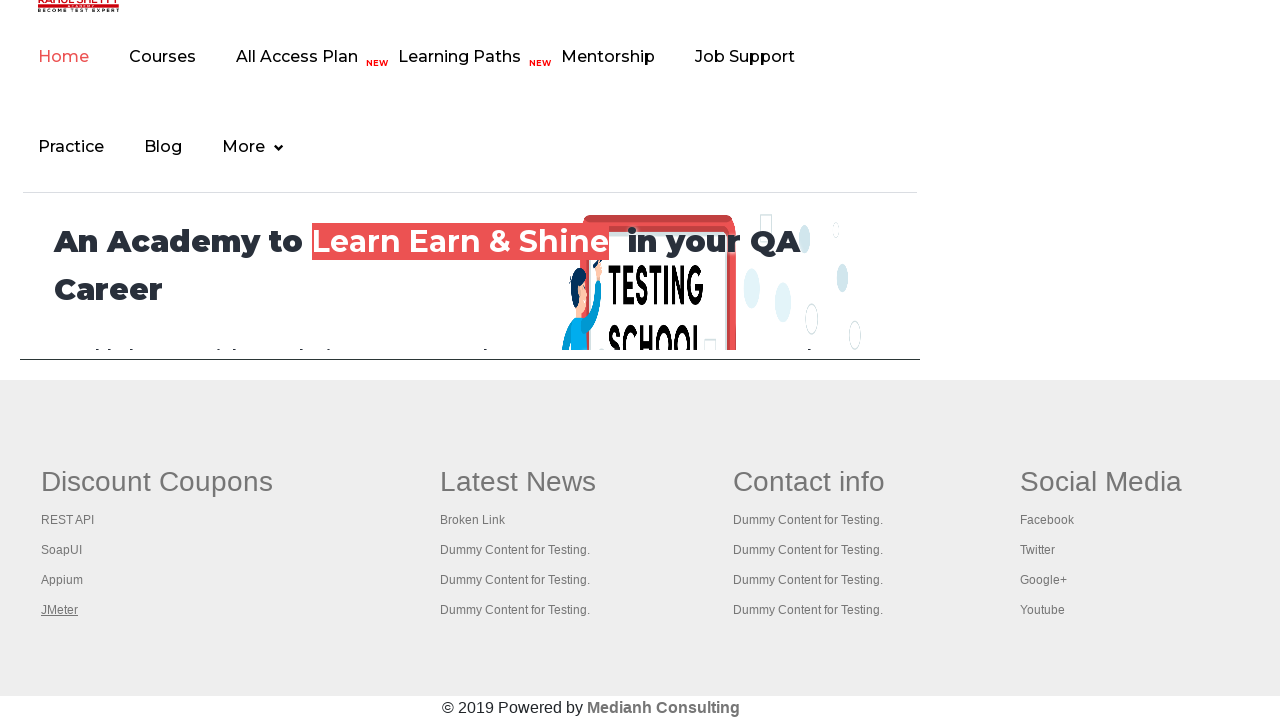

Switched to tab with title: The World’s Most Popular API Testing Tool | SoapUI
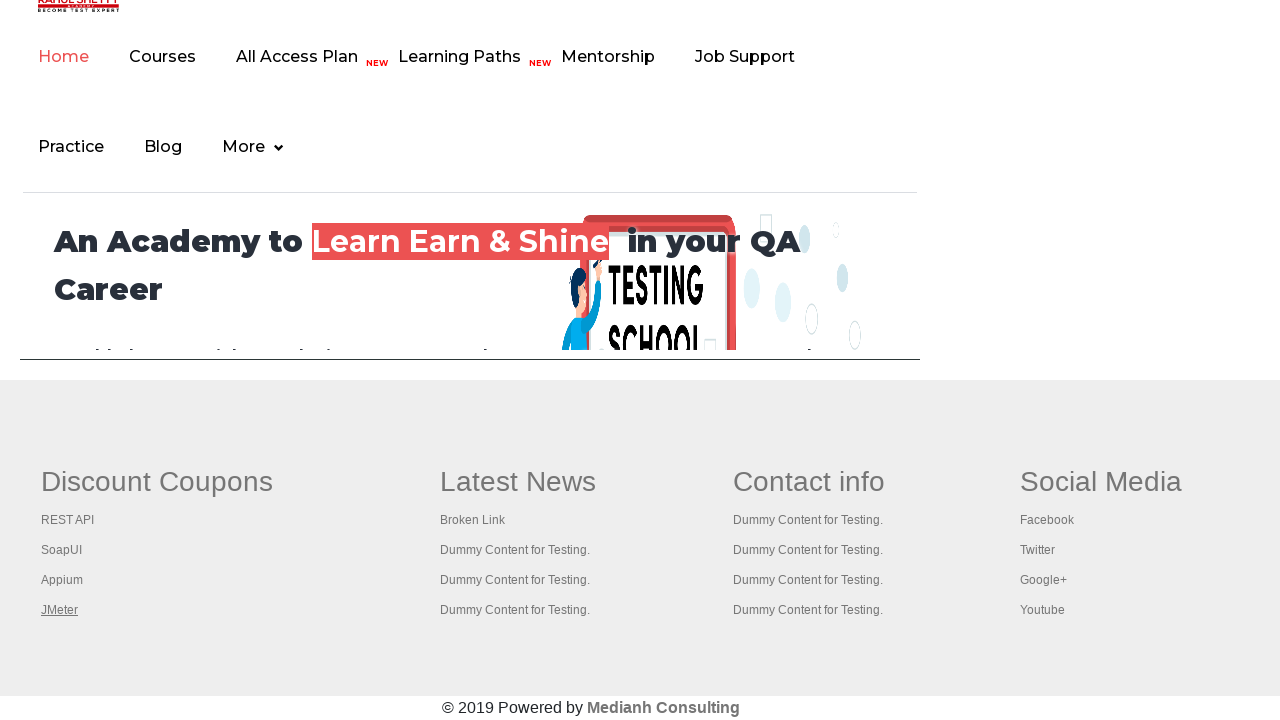

Tab 'The World’s Most Popular API Testing Tool | SoapUI' finished loading
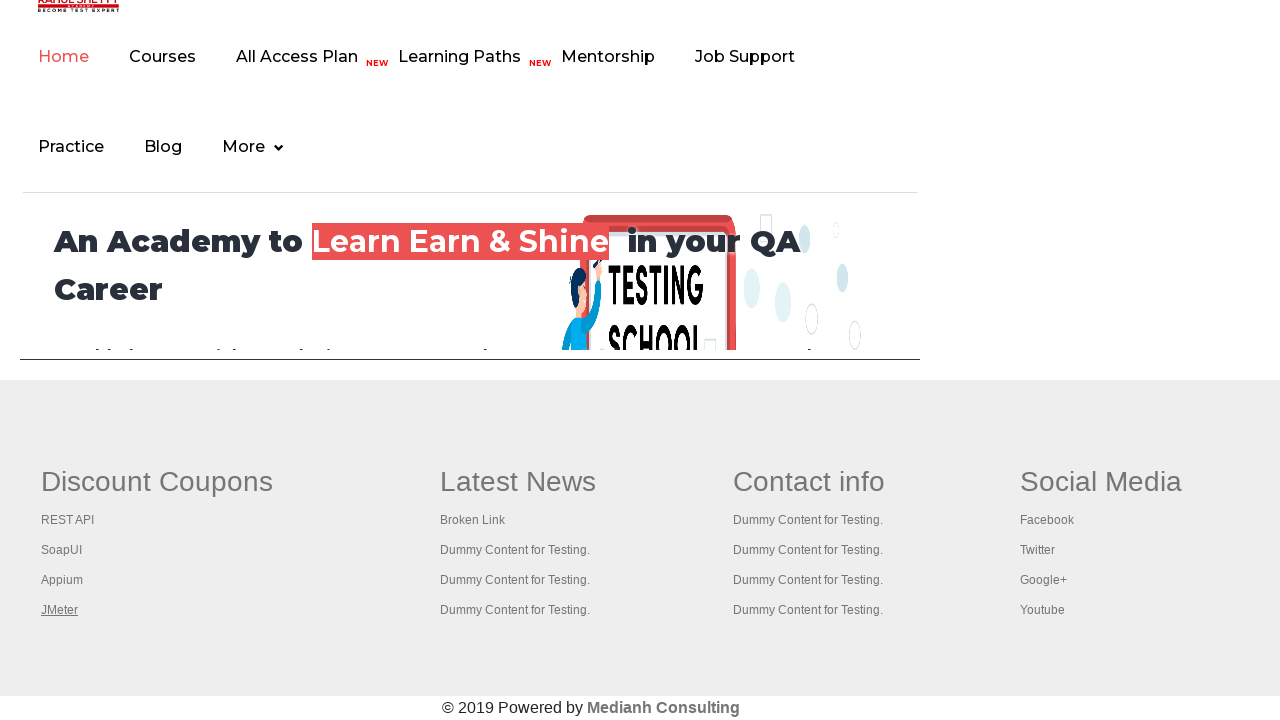

Switched to tab with title: Appium tutorial for Mobile Apps testing | RahulShetty Academy | Rahul
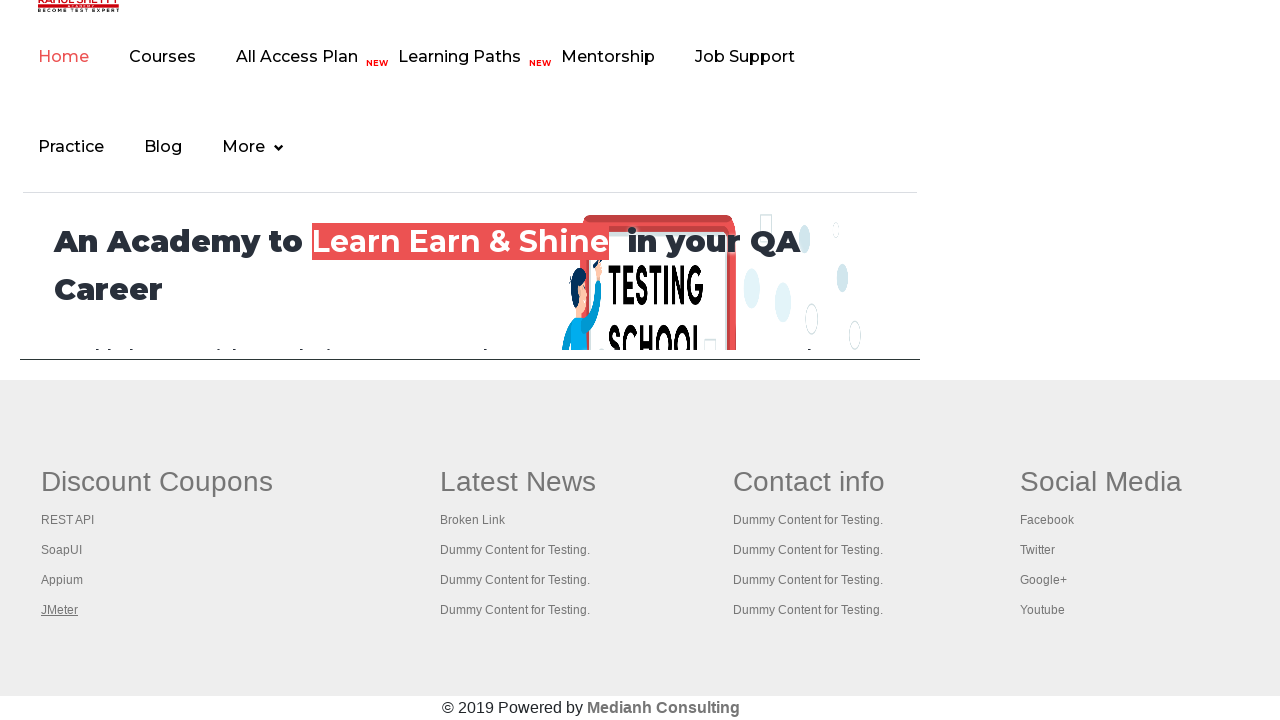

Tab 'Appium tutorial for Mobile Apps testing | RahulShetty Academy | Rahul' finished loading
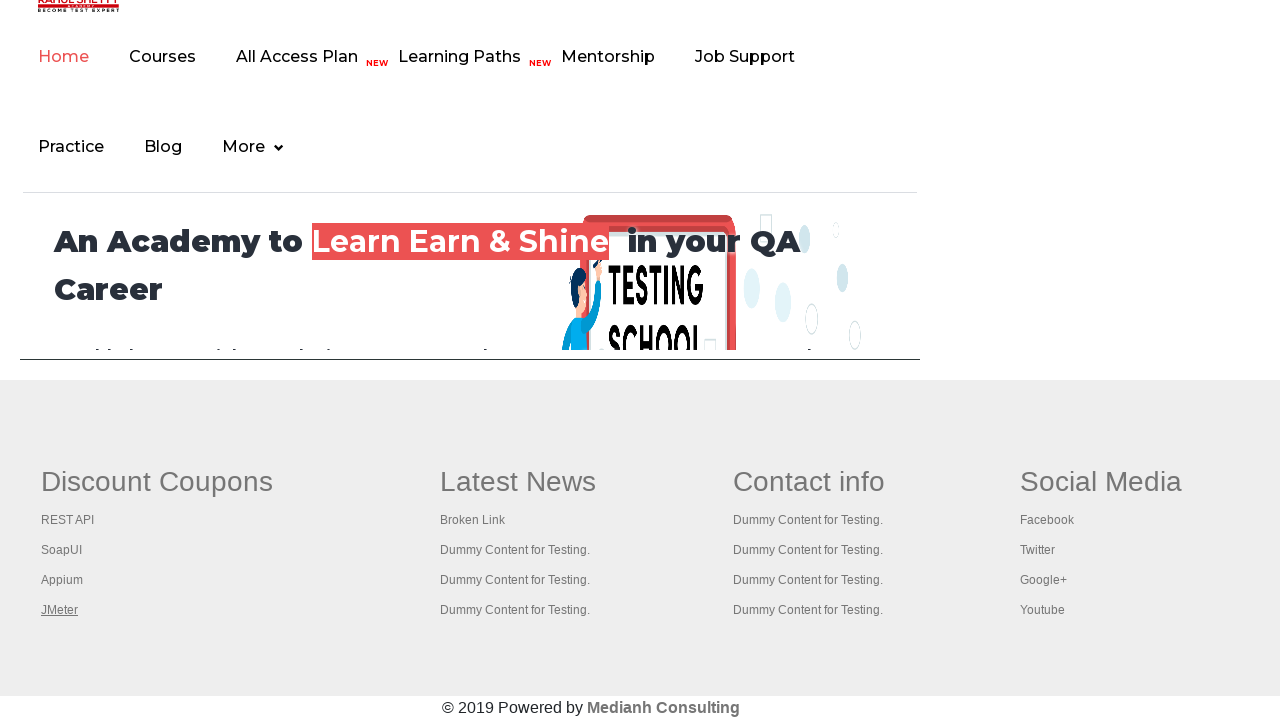

Switched to tab with title: Apache JMeter - Apache JMeter™
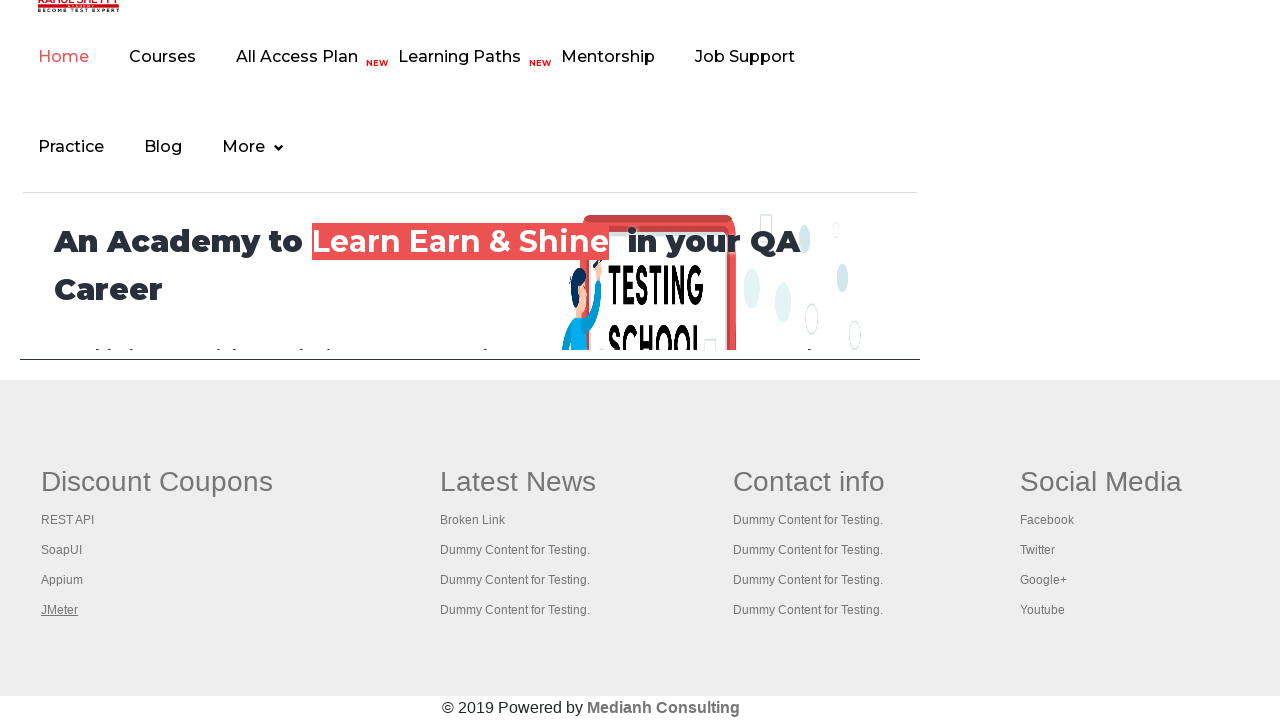

Tab 'Apache JMeter - Apache JMeter™' finished loading
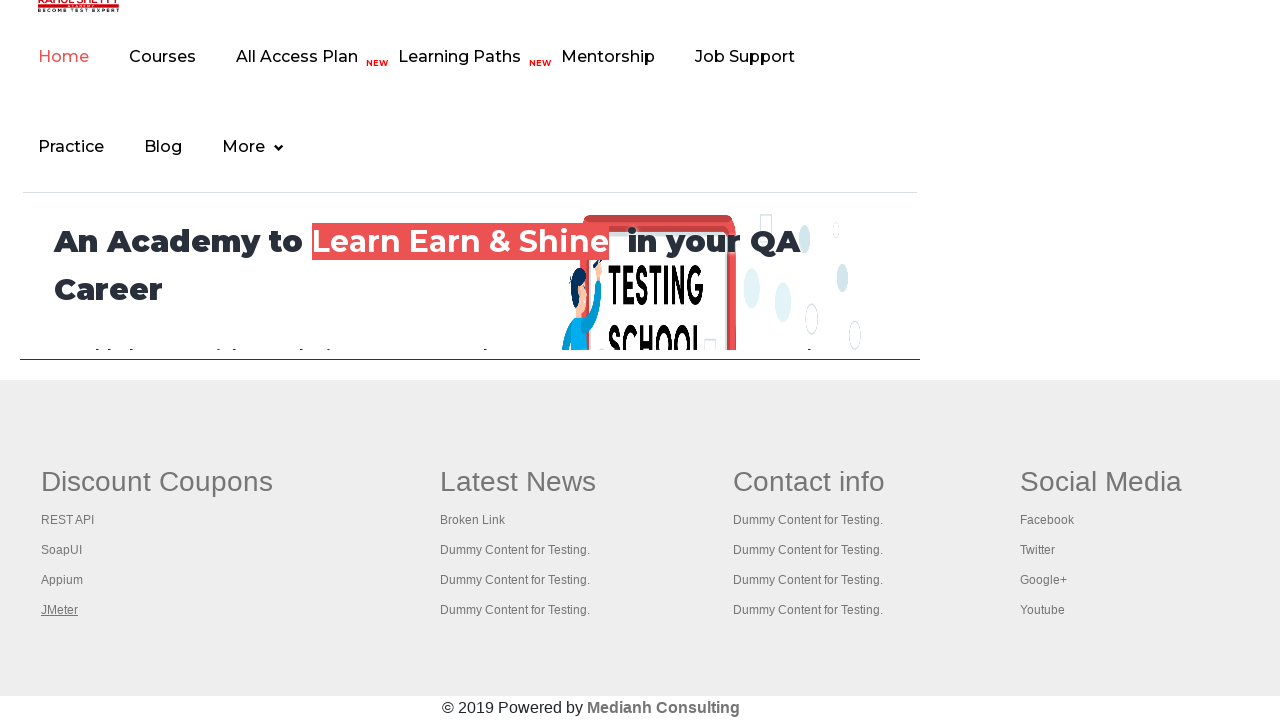

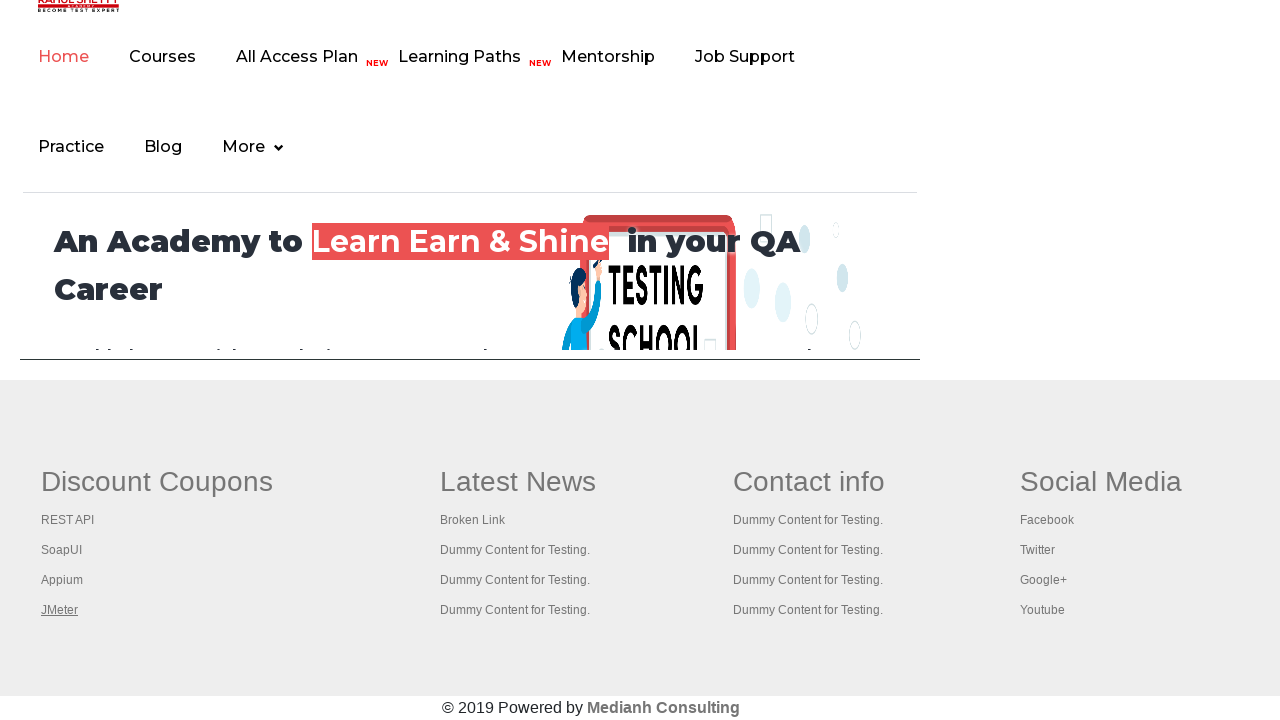